Tests scroll down to subscription section and scroll up using arrow button, verifying elements are visible at each position.

Starting URL: https://automationexercise.com

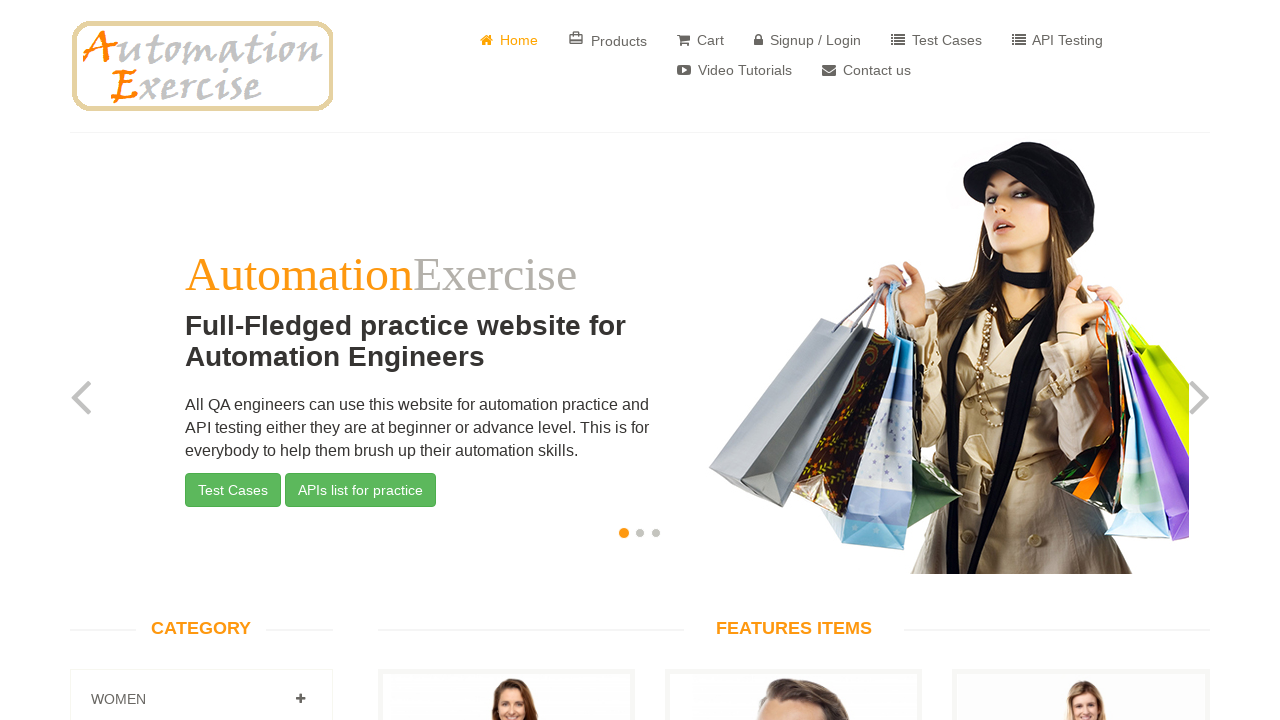

Scrolled to bottom of page
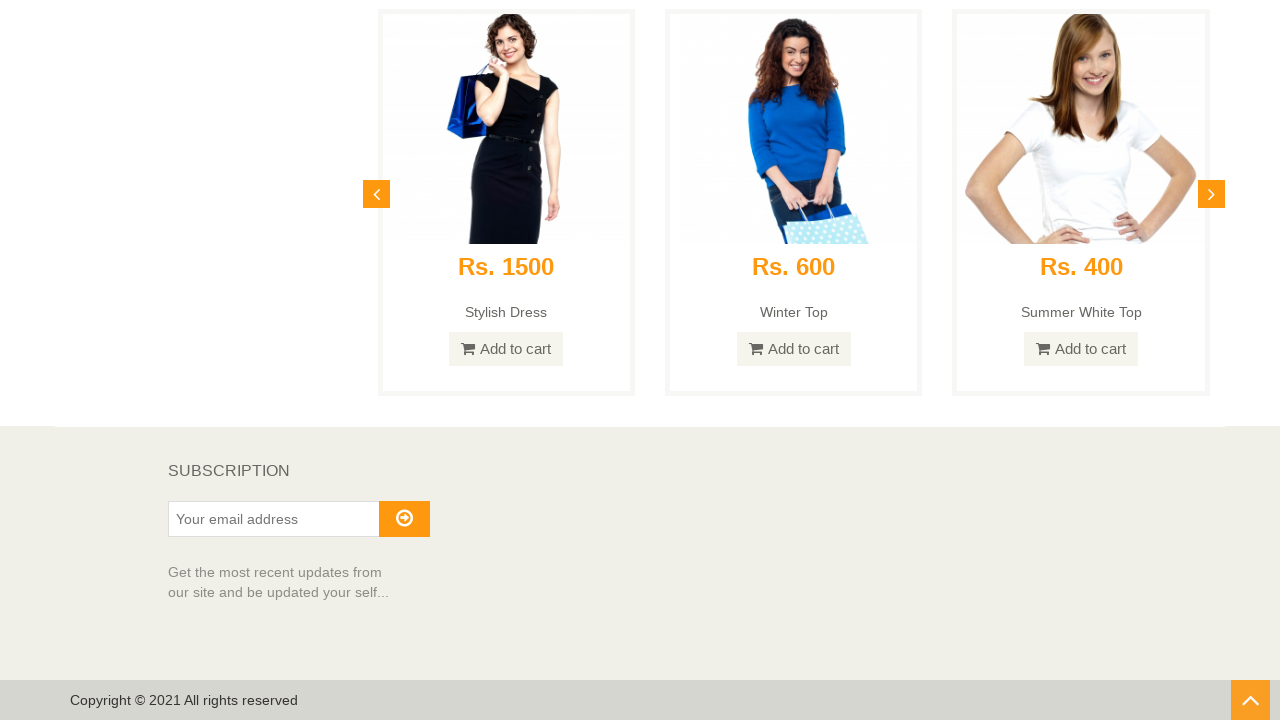

Subscription section became visible after scrolling to bottom
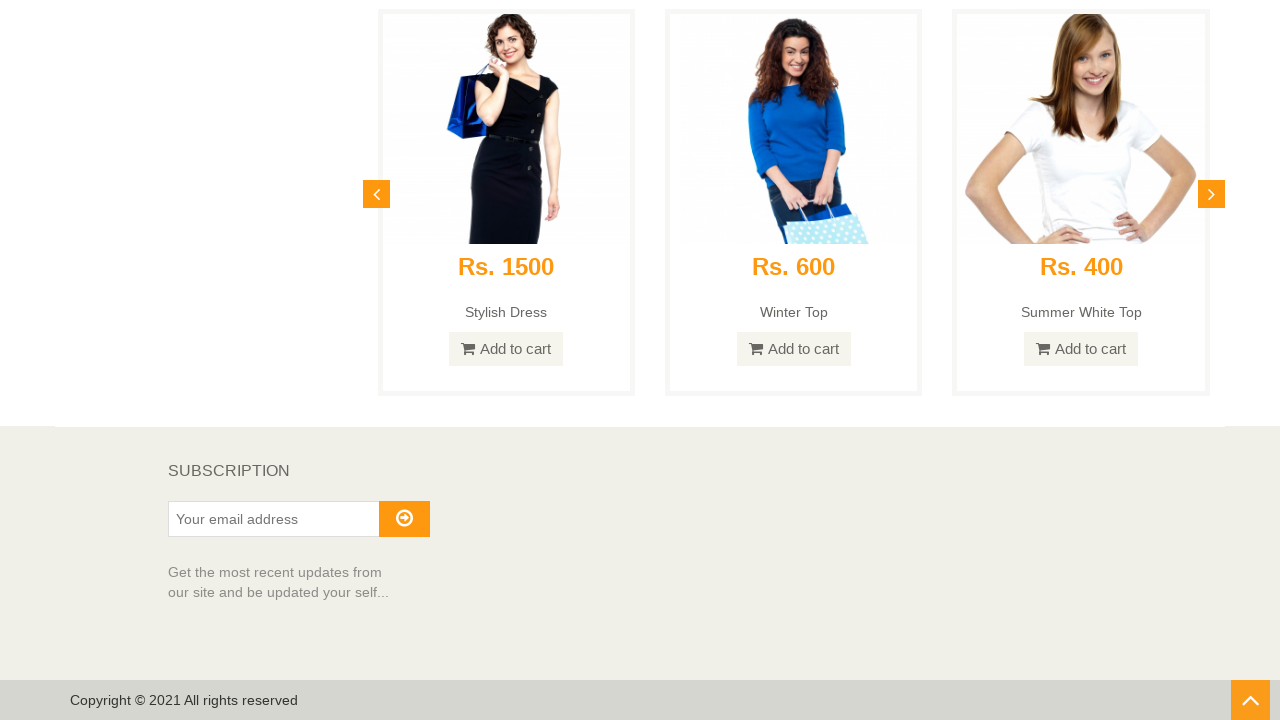

Clicked scroll up arrow button at (1250, 700) on #scrollUp
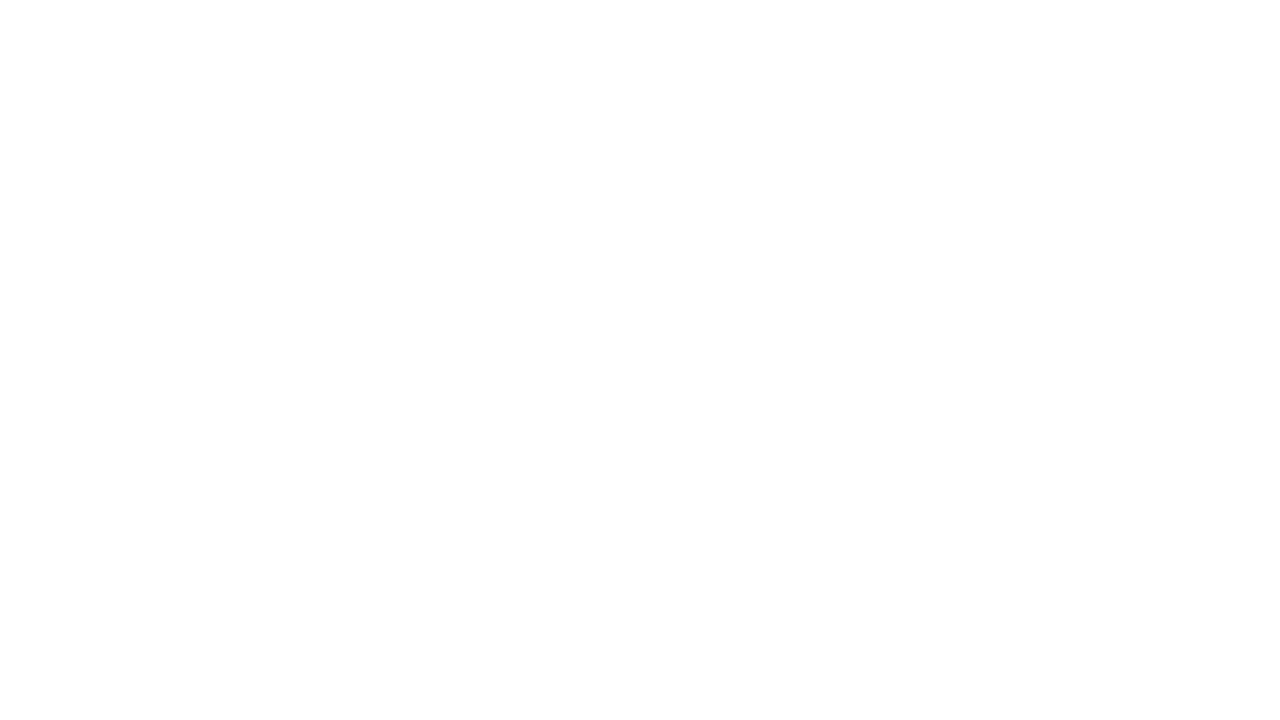

Scrolled back to top and verified header content is visible
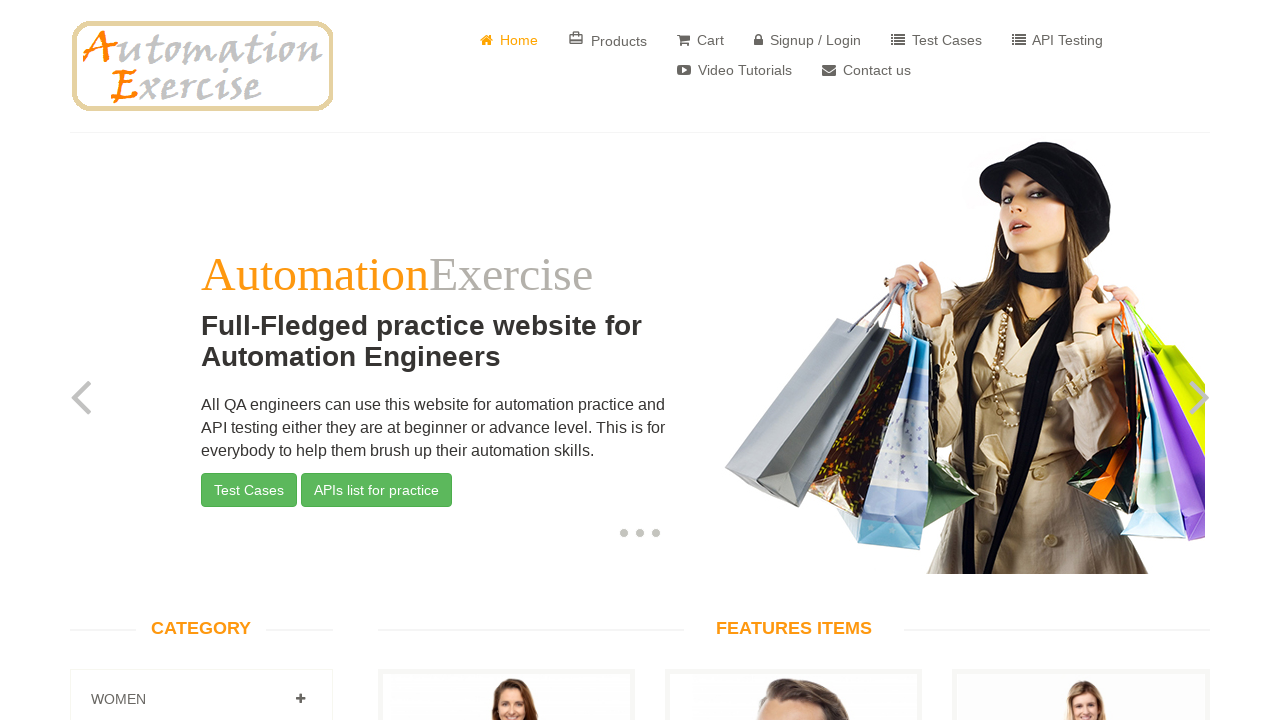

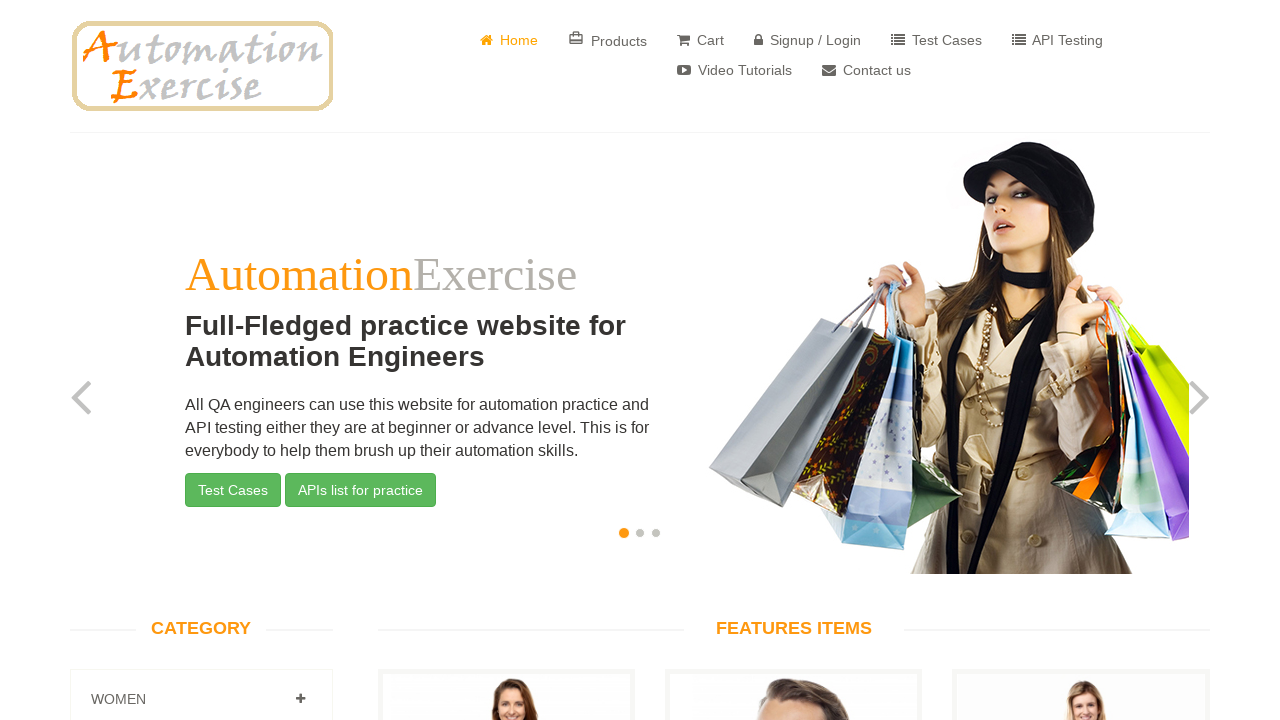